Tests browser alert handling by clicking a button that triggers a timed alert and then accepting the alert dialog.

Starting URL: https://demoqa.com/alerts

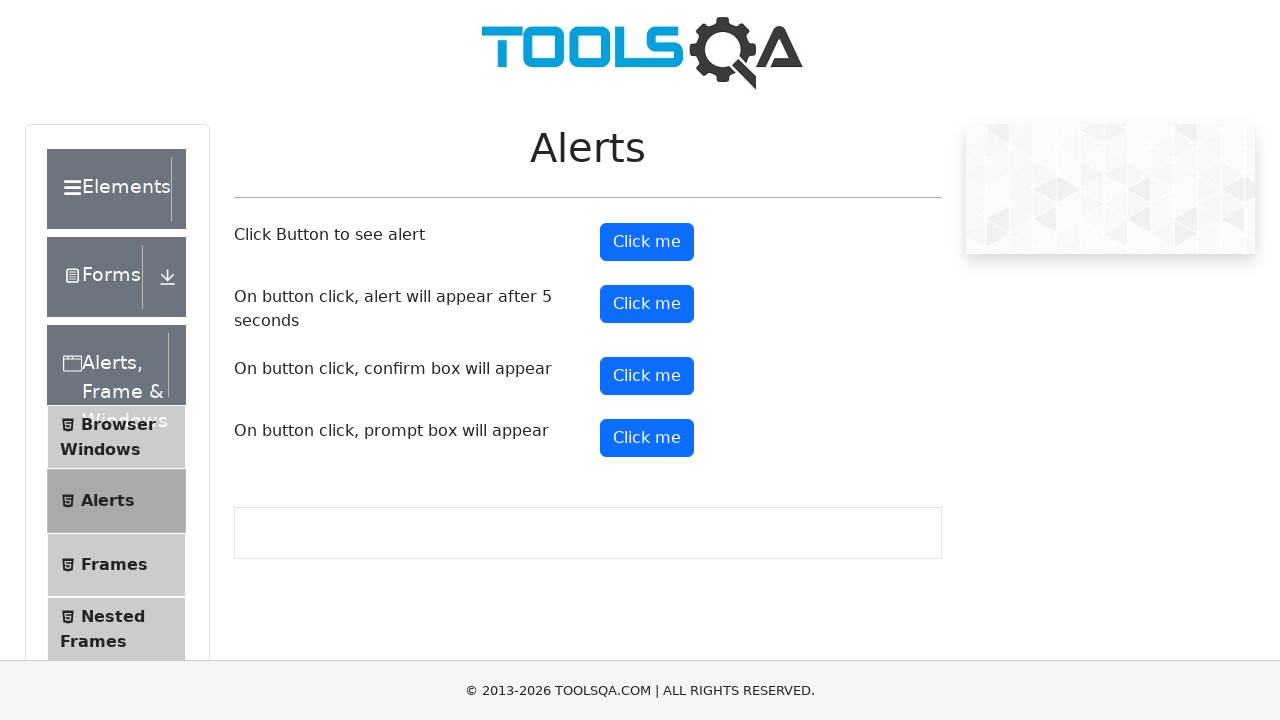

Set up dialog handler to auto-accept alerts
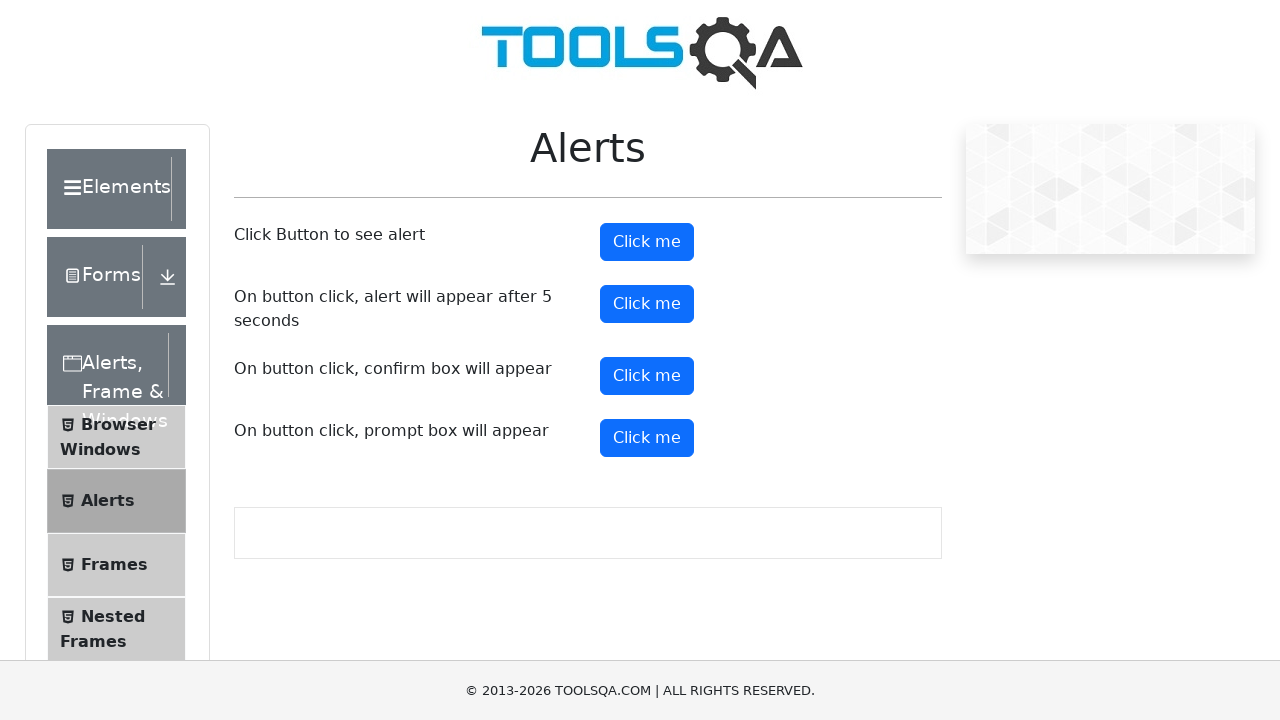

Clicked the third button to trigger a timed alert at (647, 304) on (//button)[3]
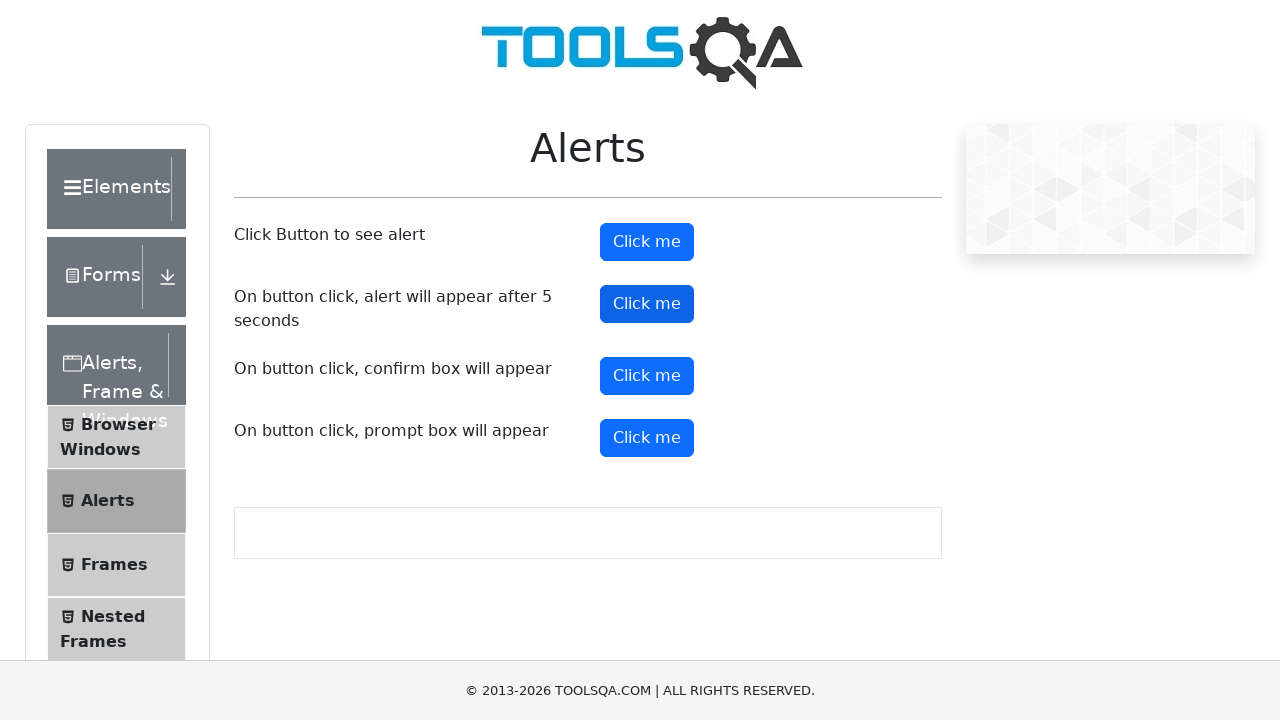

Waited 7 seconds for the timed alert to be triggered and accepted
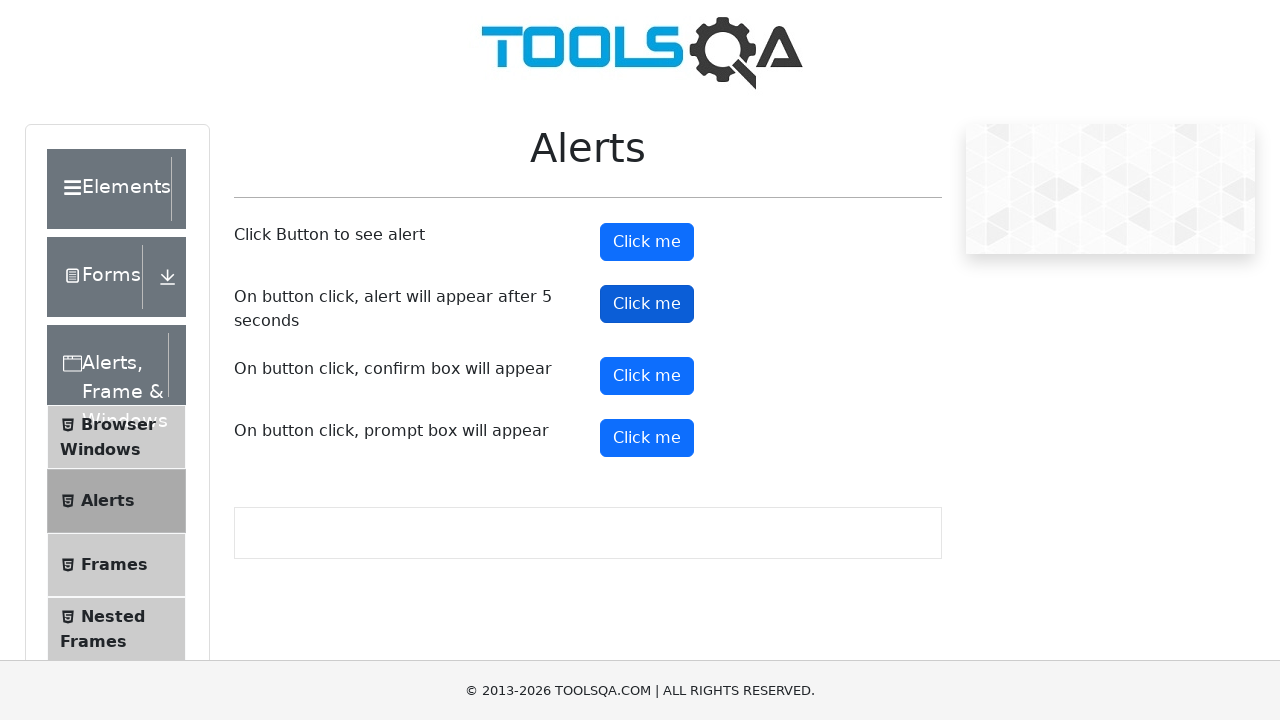

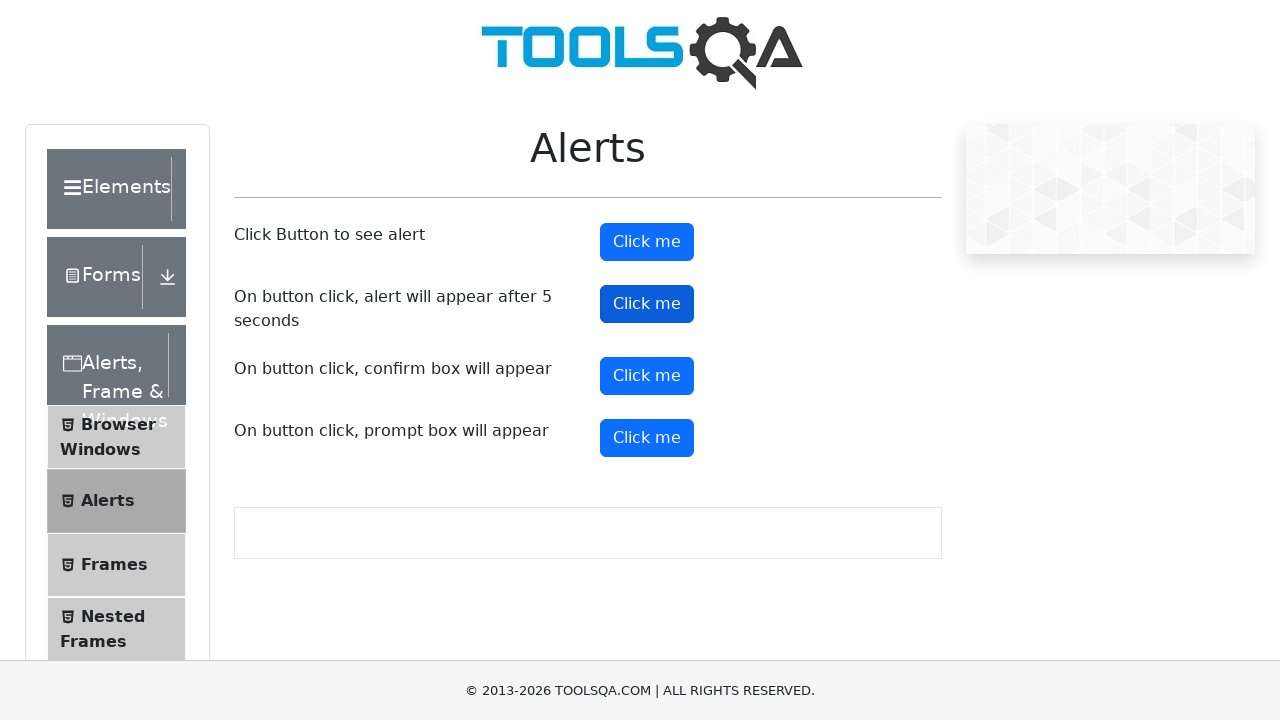